Tests the Add/Remove functionality by clicking the Add button to show a Remove button, then clicking Remove to hide it, and verifying visibility of elements throughout

Starting URL: https://testotomasyonu.com/addremove/

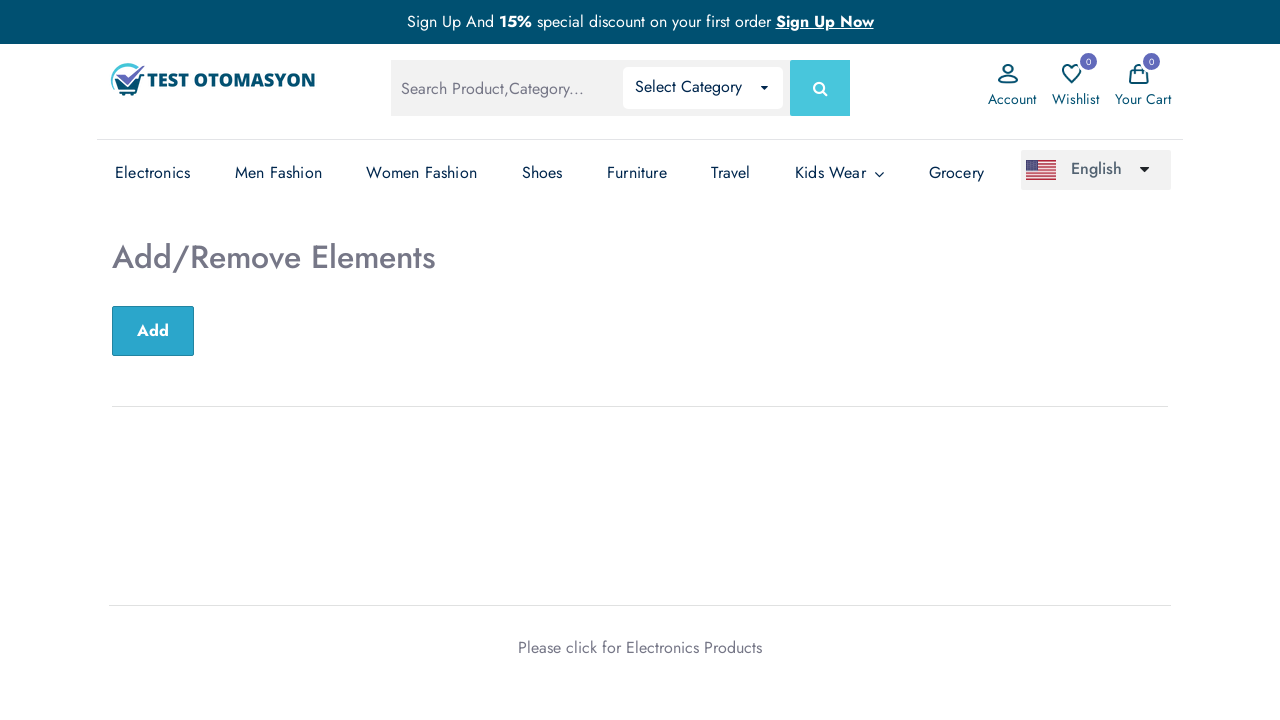

Clicked Add button to show Remove button at (153, 331) on xpath=//button[.='Add']
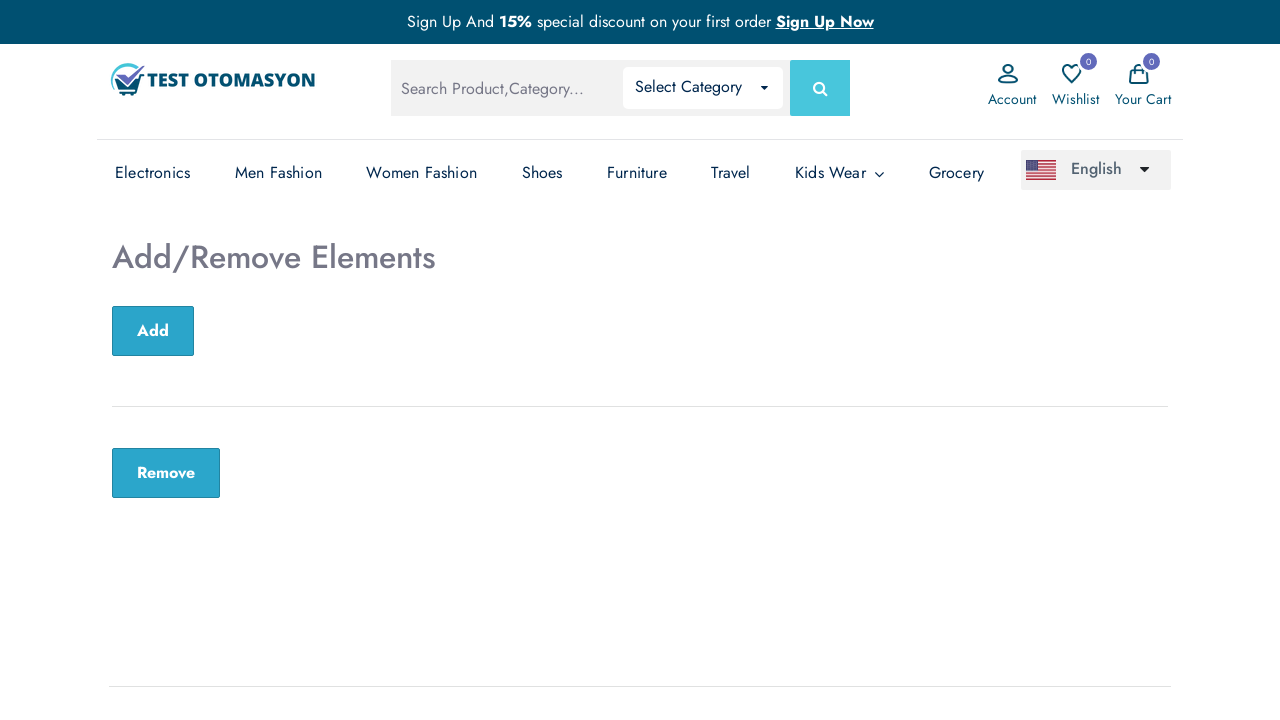

Verified Remove button is visible
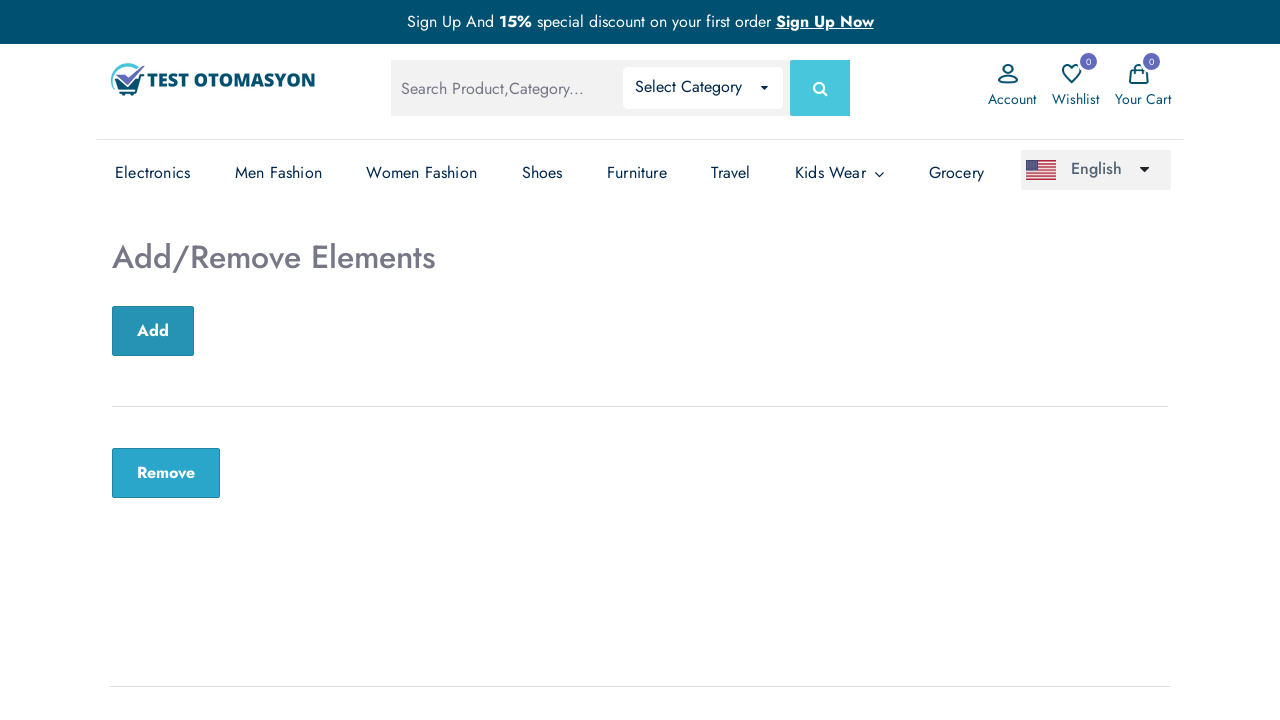

Clicked Remove button to hide the element at (166, 473) on xpath=//button[.='Remove']
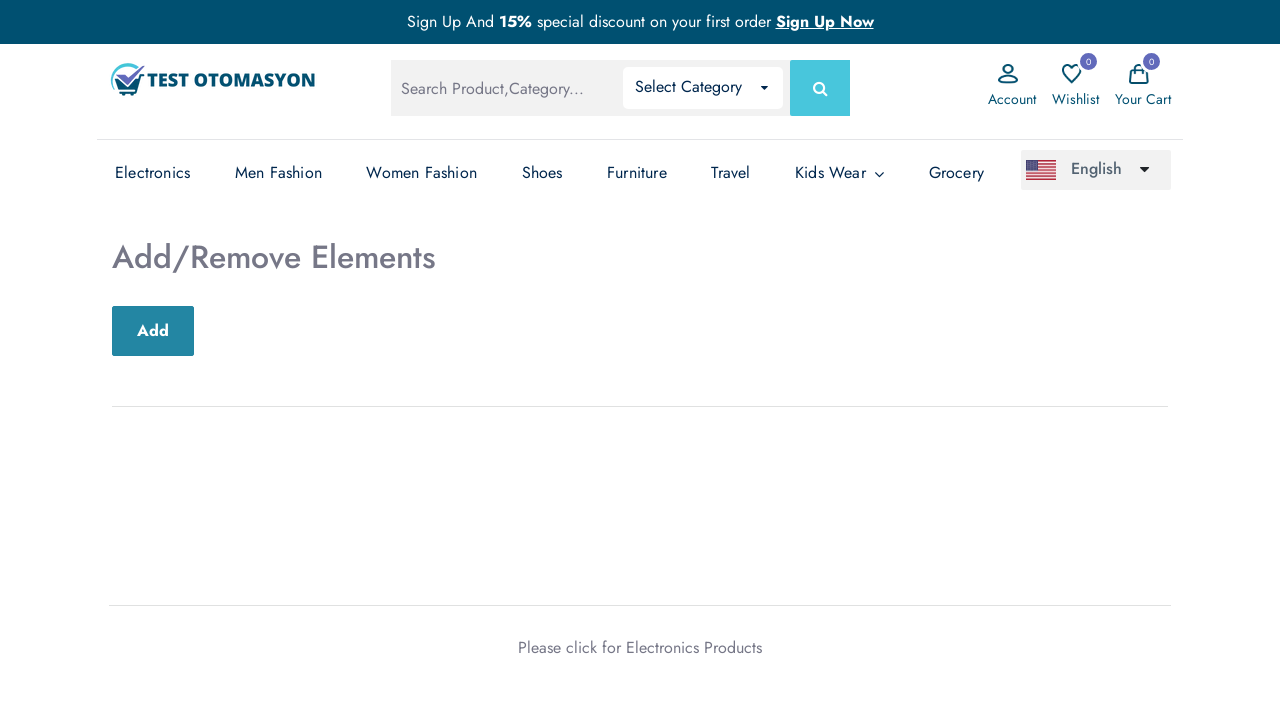

Verified Add/Remove Elements heading is still visible
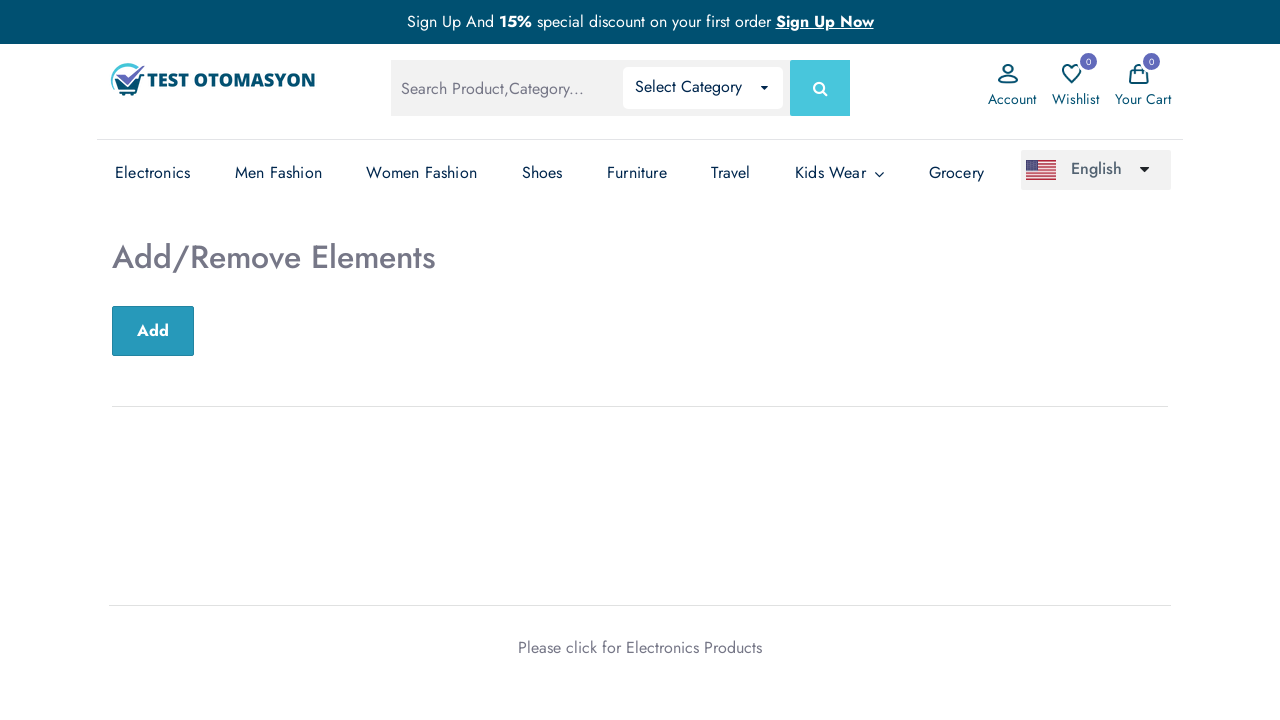

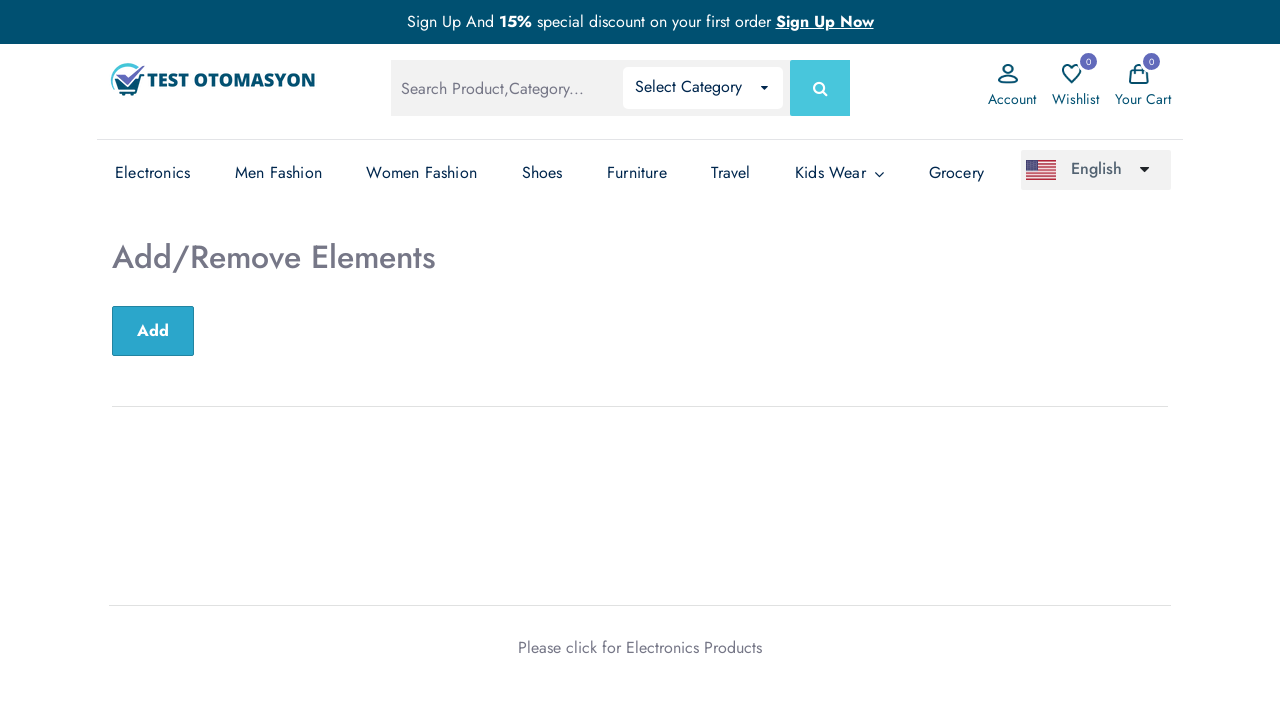